Tests table sorting functionality and pagination navigation to find a specific item in a product table

Starting URL: https://rahulshettyacademy.com/seleniumPractise/#/offers

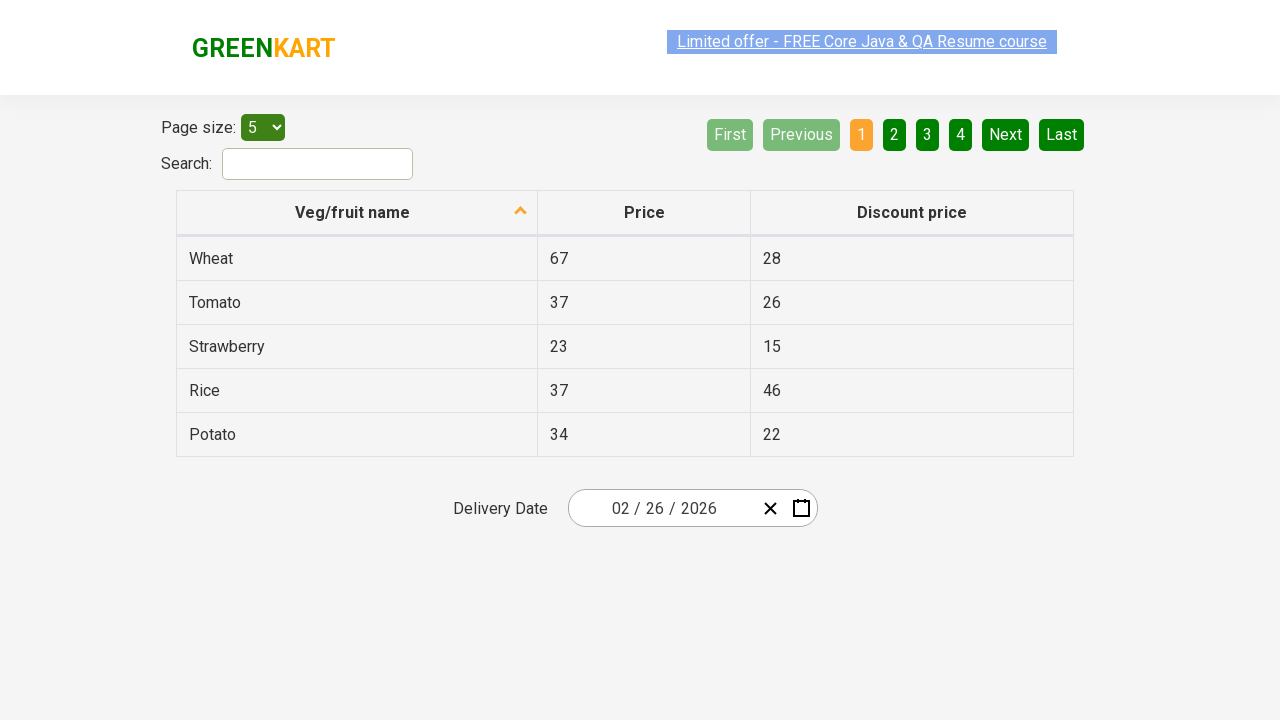

Clicked first column header to sort table at (357, 213) on xpath=//tr/th[1]
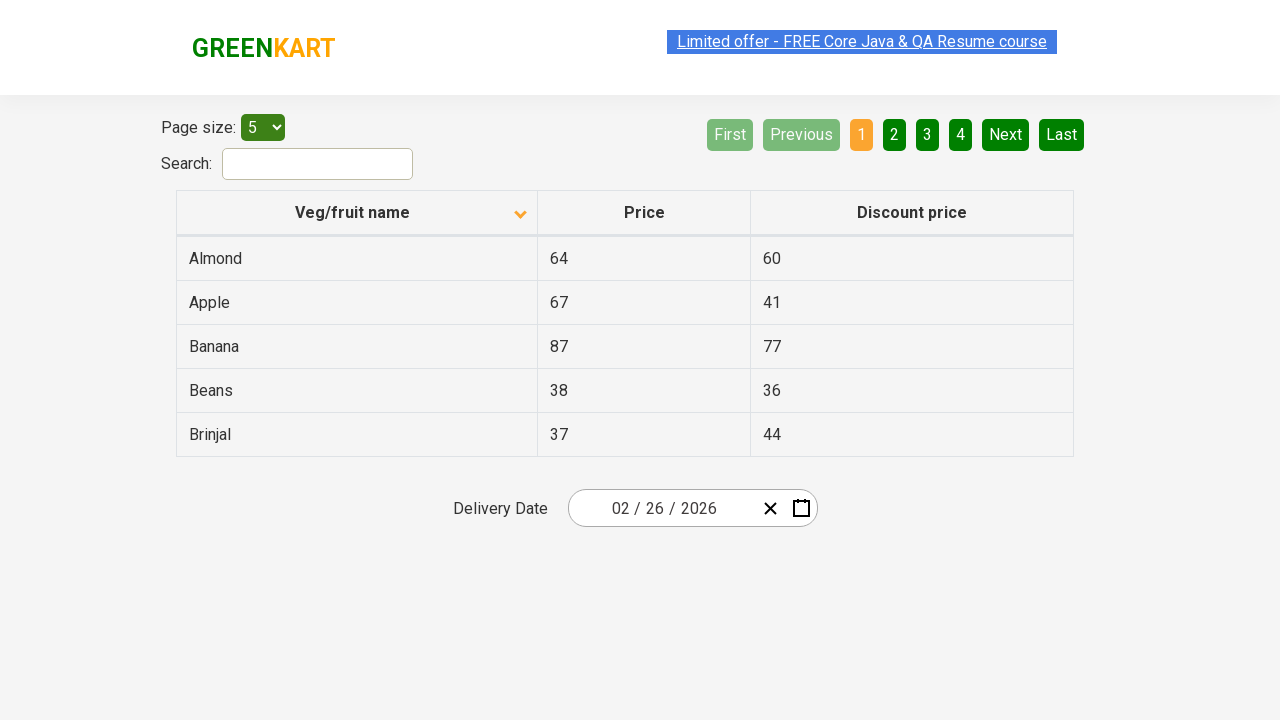

Retrieved all first column elements to verify sorting
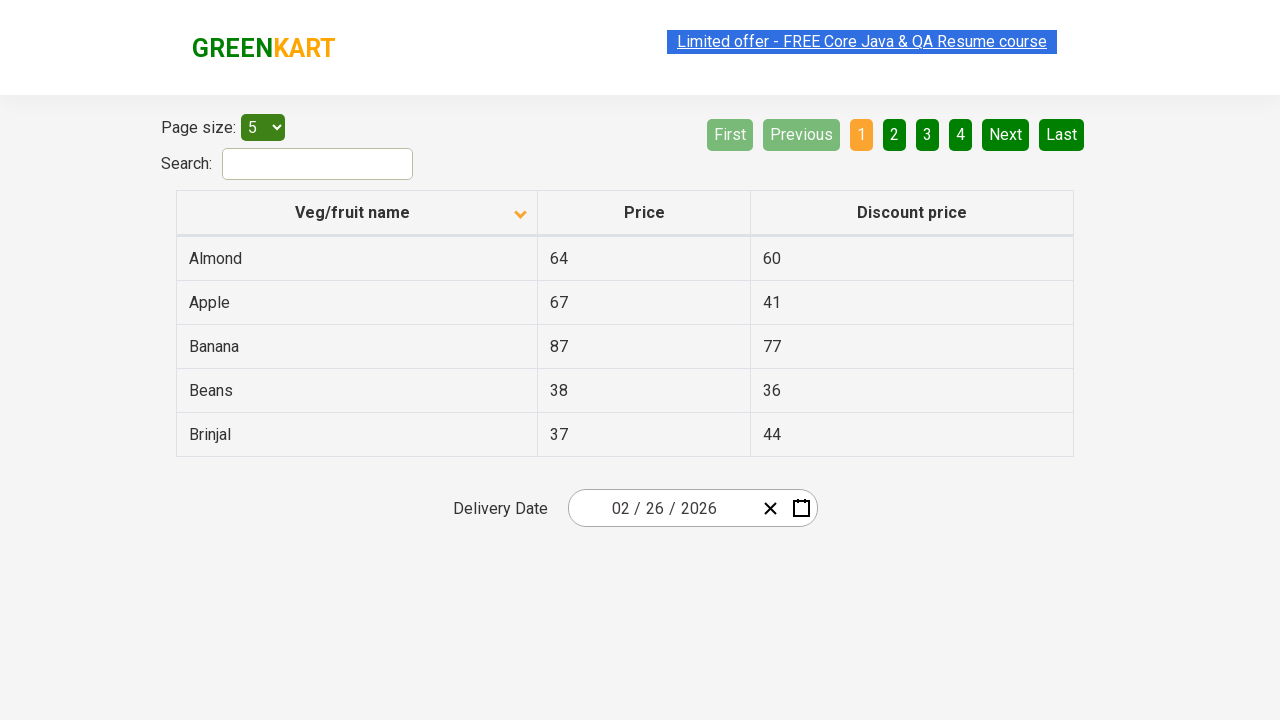

Created sorted copy of first column elements
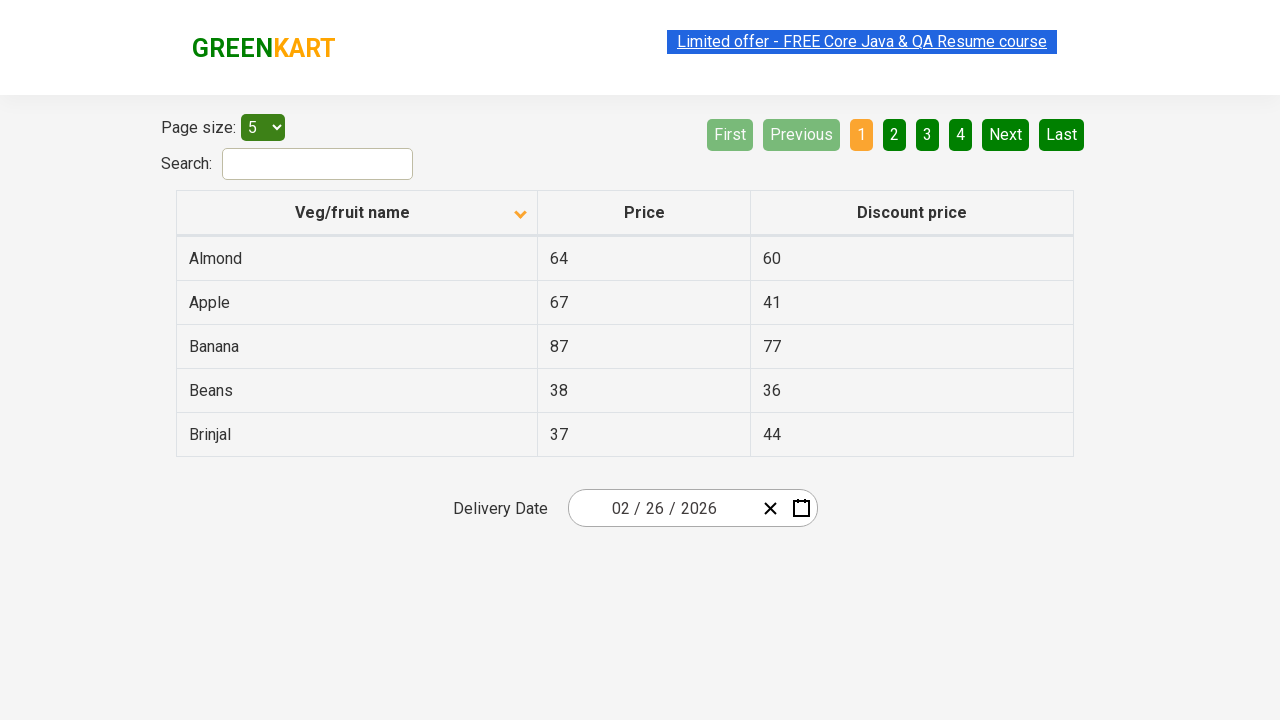

Verified table is properly sorted in ascending order
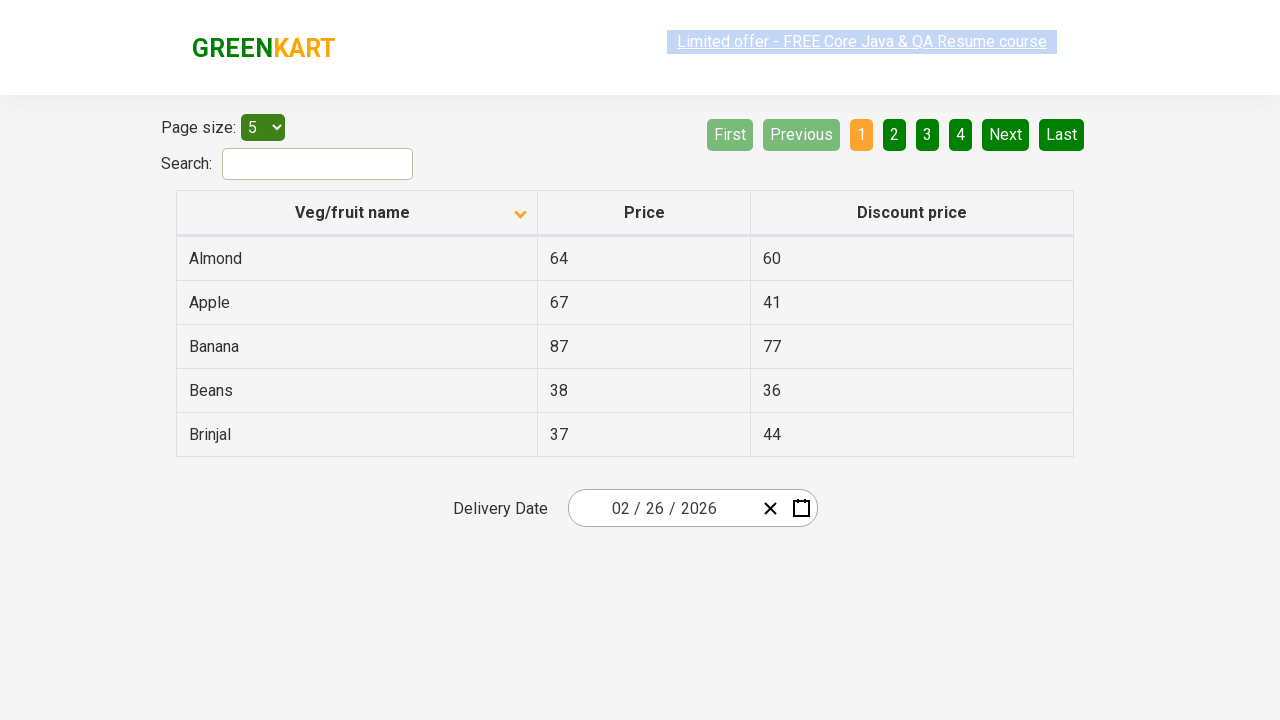

Searched for 'Rice' item on current page
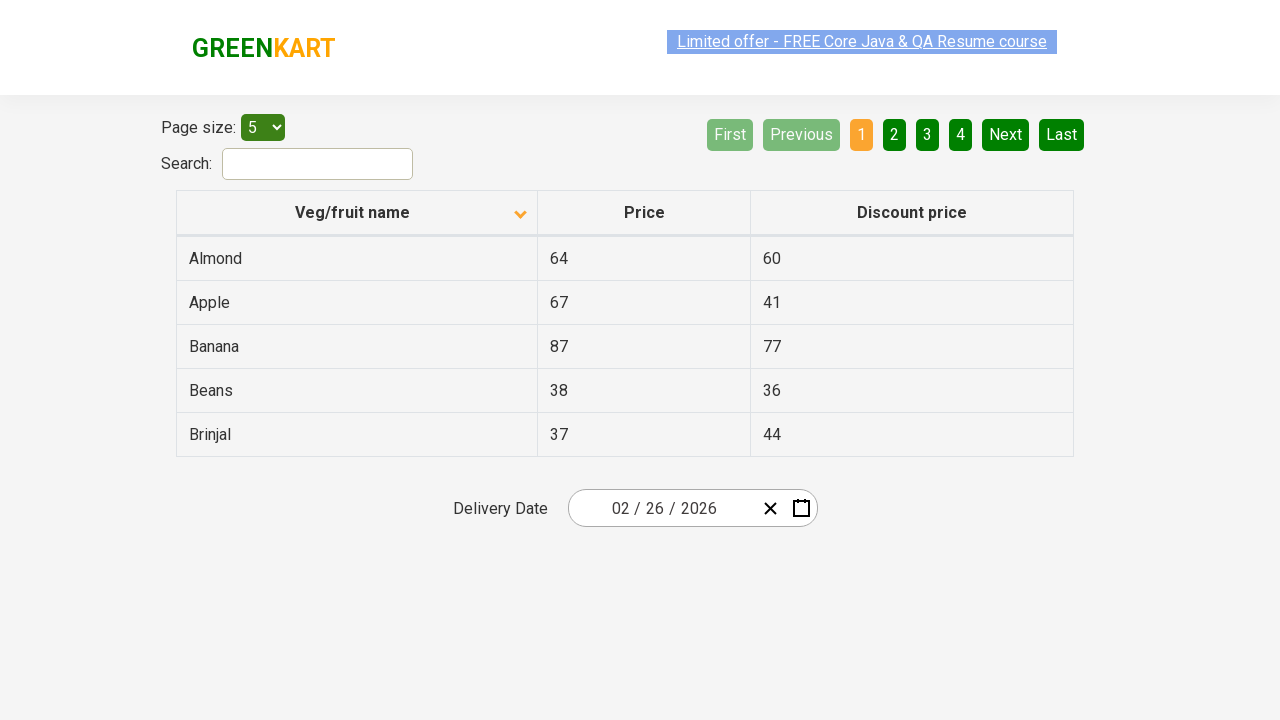

Clicked Next button to navigate to next page at (1006, 134) on [aria-label='Next']
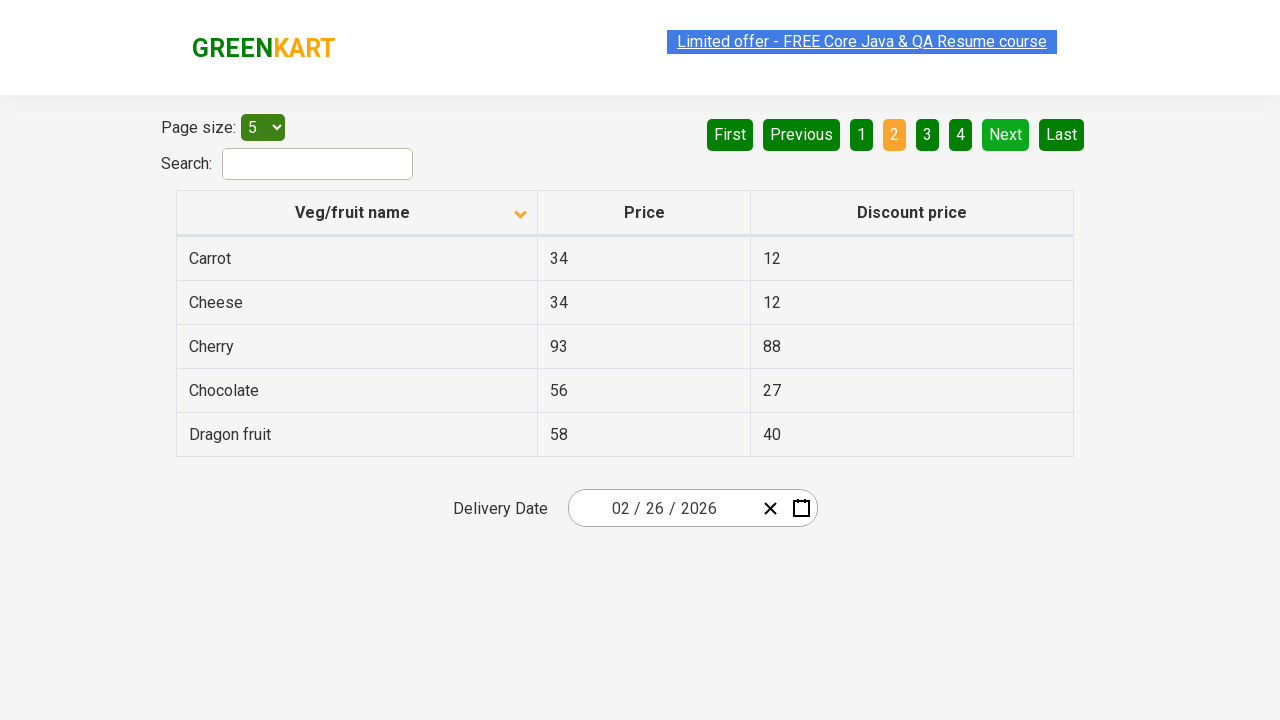

Waited for table to update after page navigation
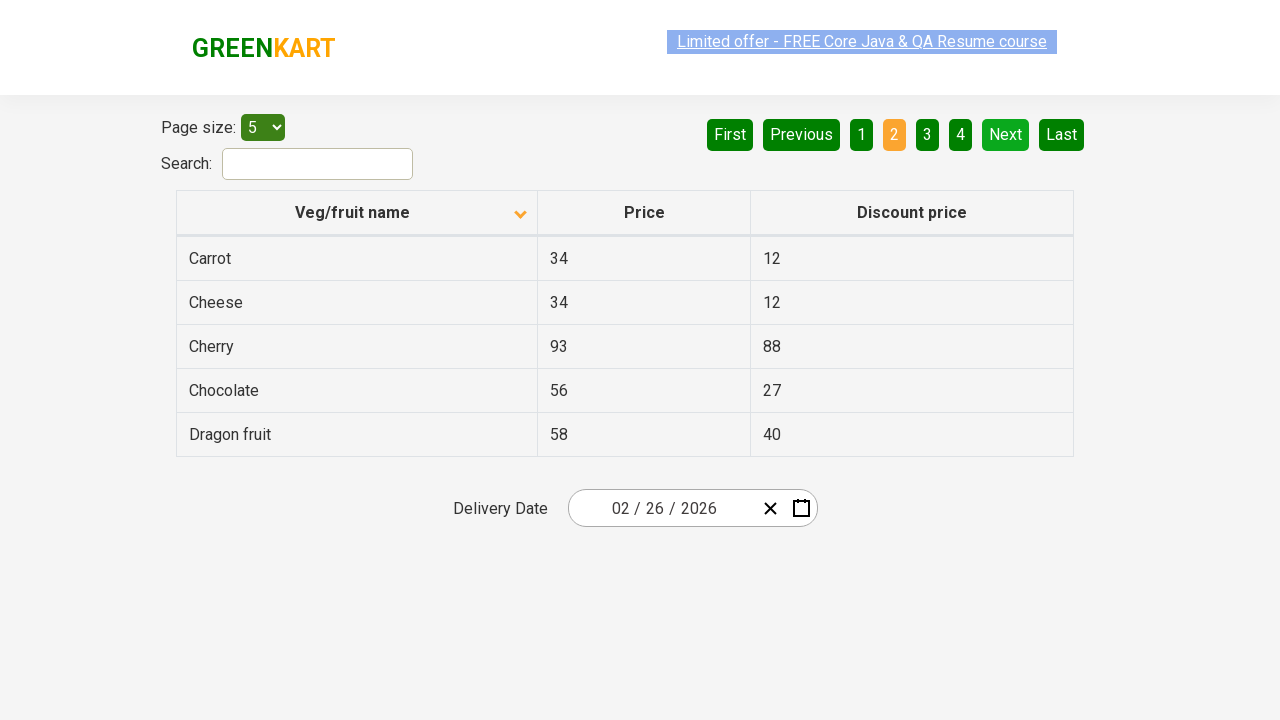

Searched for 'Rice' item on current page
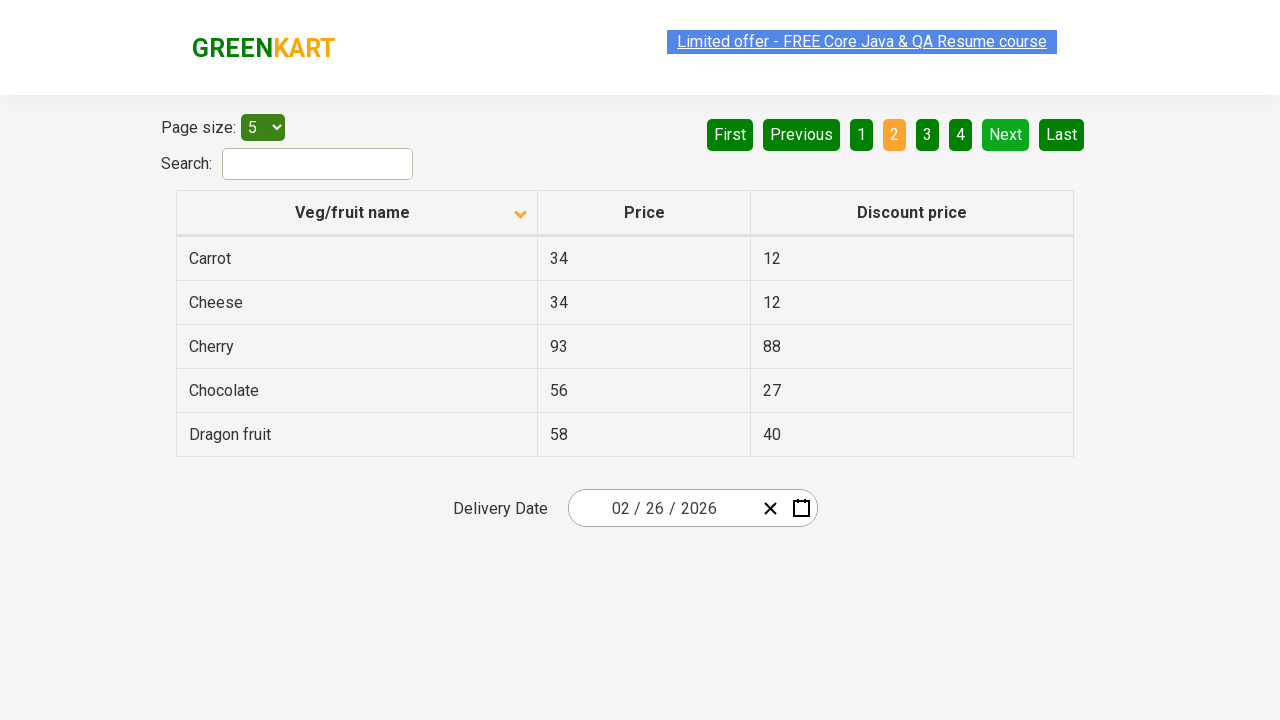

Clicked Next button to navigate to next page at (1006, 134) on [aria-label='Next']
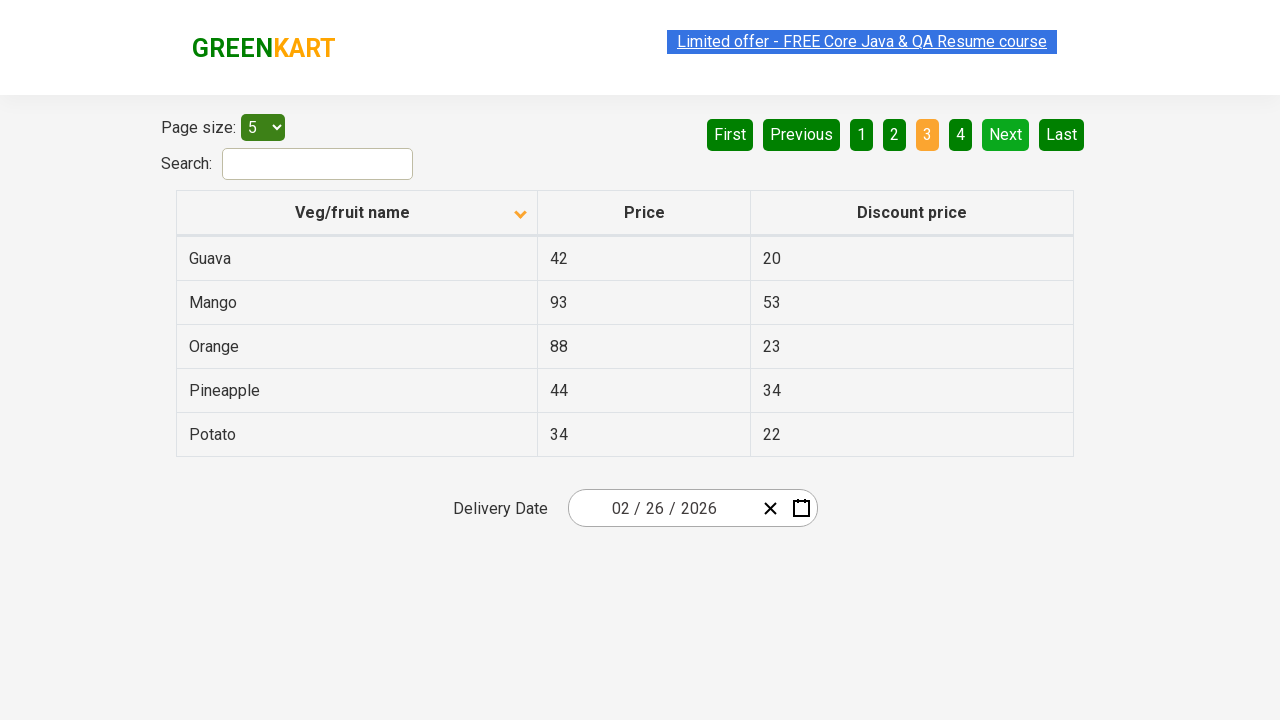

Waited for table to update after page navigation
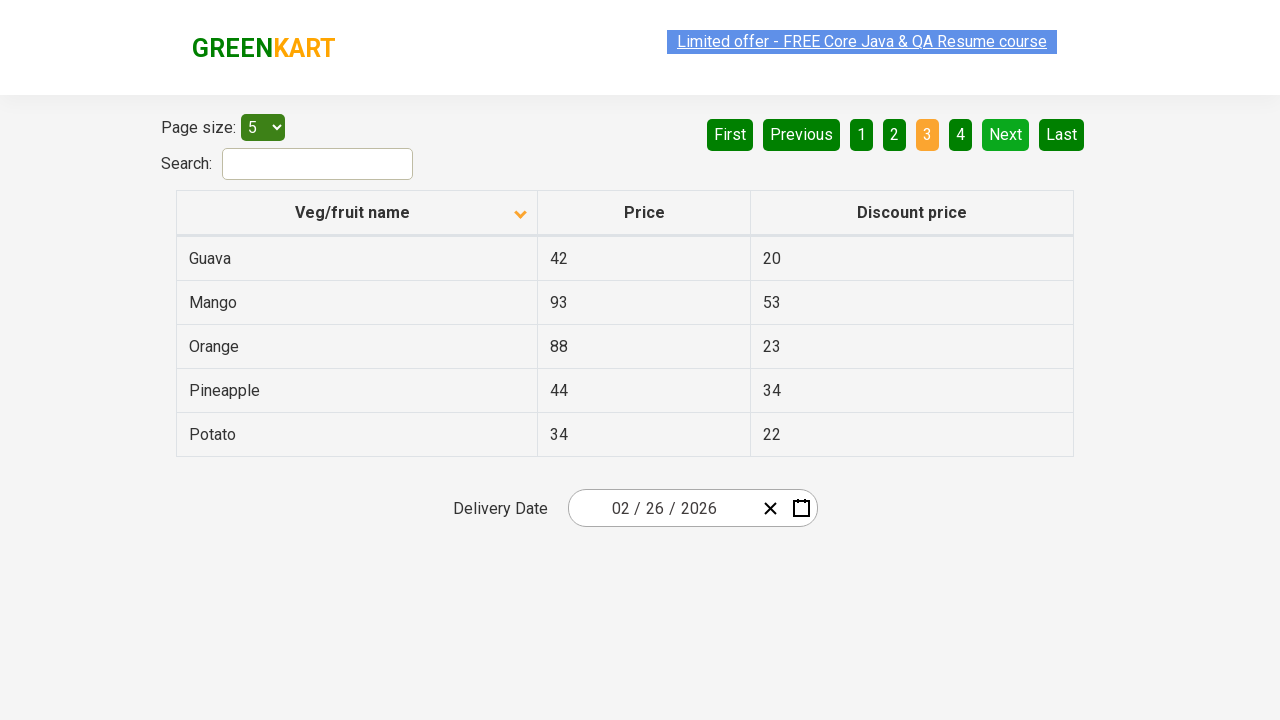

Searched for 'Rice' item on current page
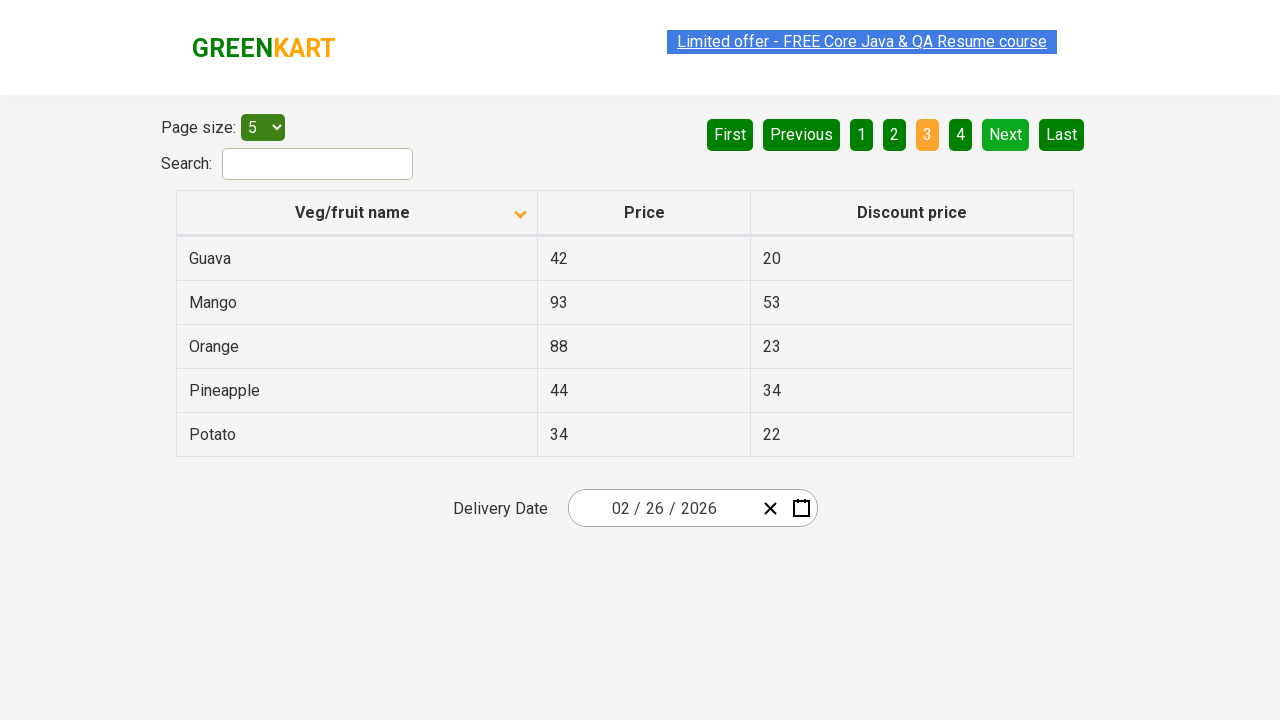

Clicked Next button to navigate to next page at (1006, 134) on [aria-label='Next']
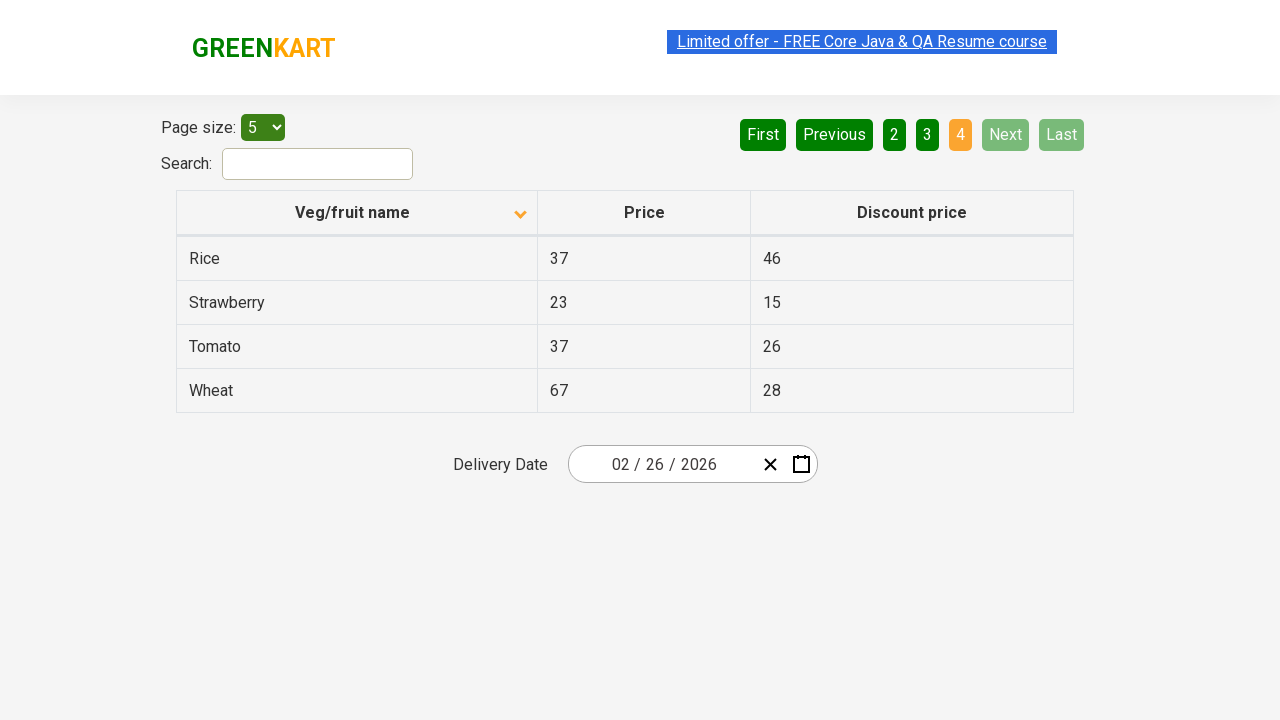

Waited for table to update after page navigation
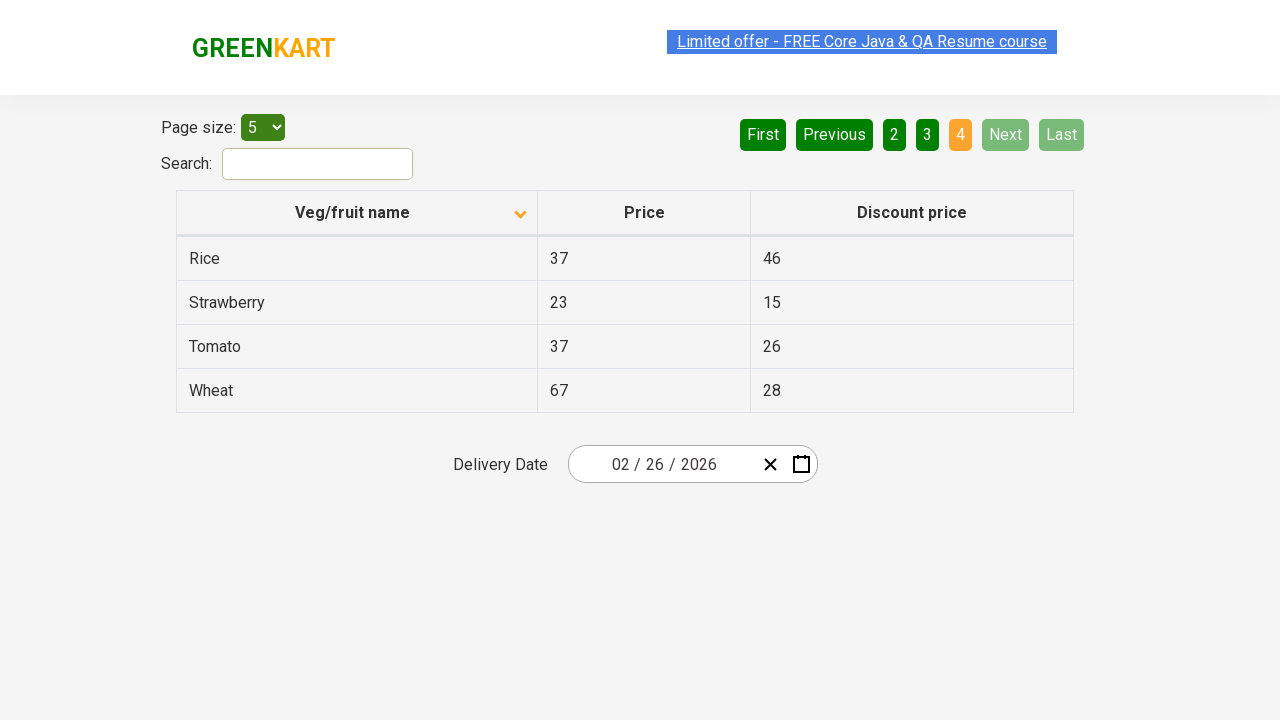

Searched for 'Rice' item on current page
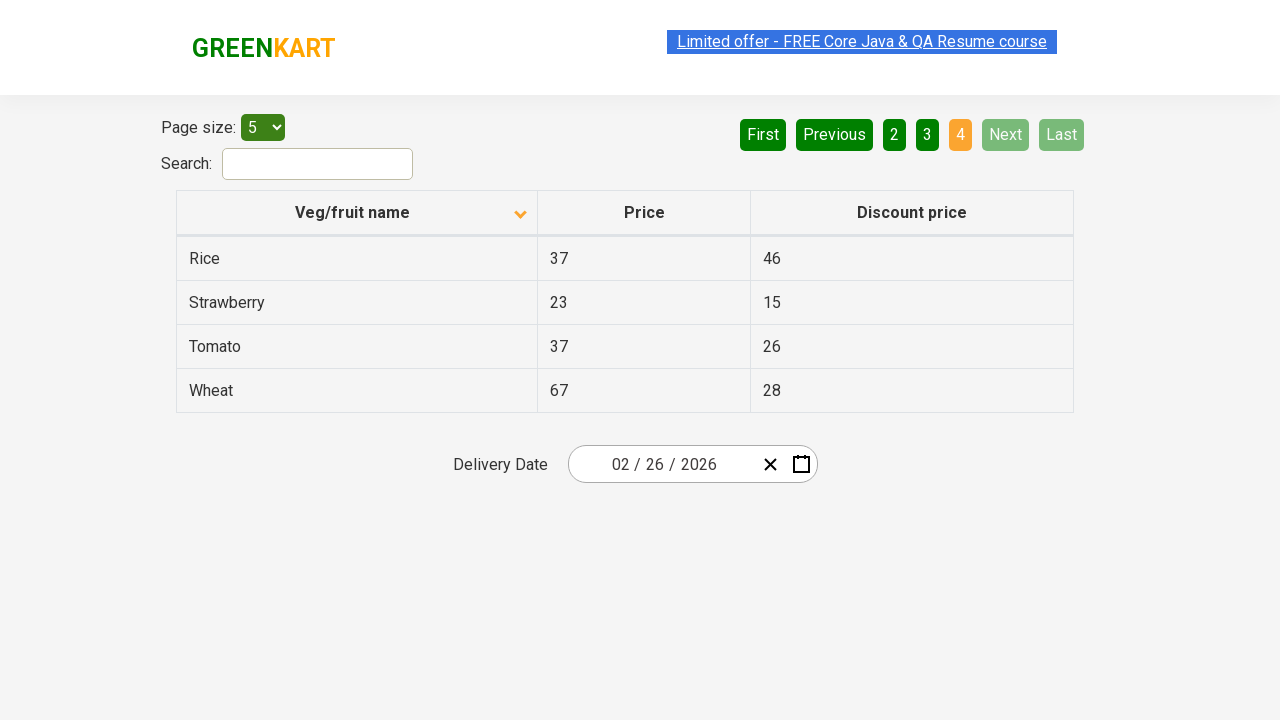

Found Rice item and retrieved its price
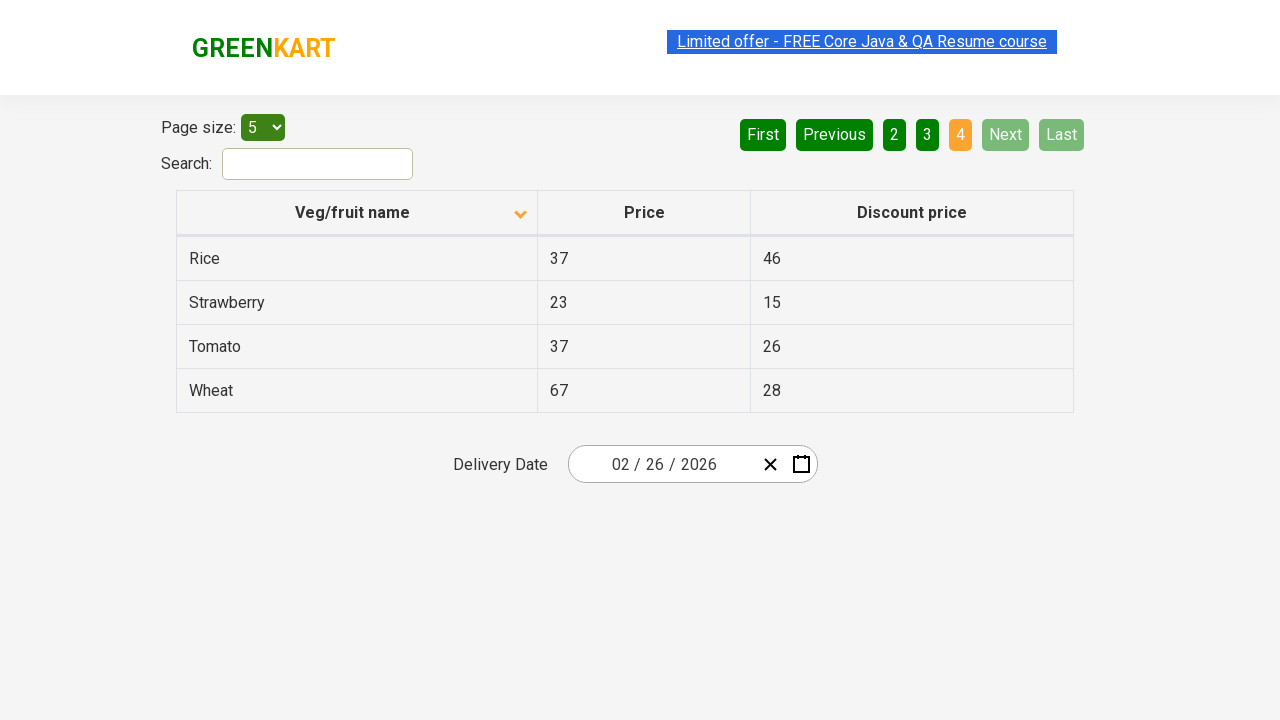

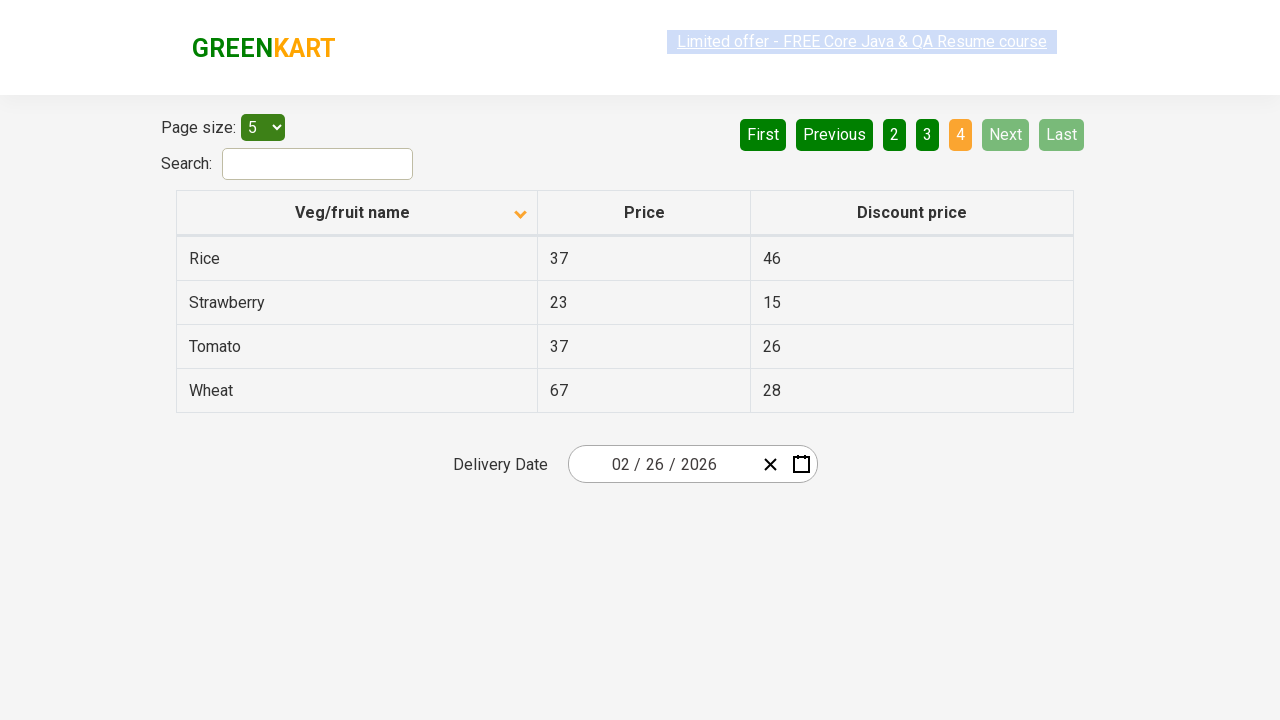